Clicks on the shopping cart icon from the Target main page

Starting URL: https://www.target.com/

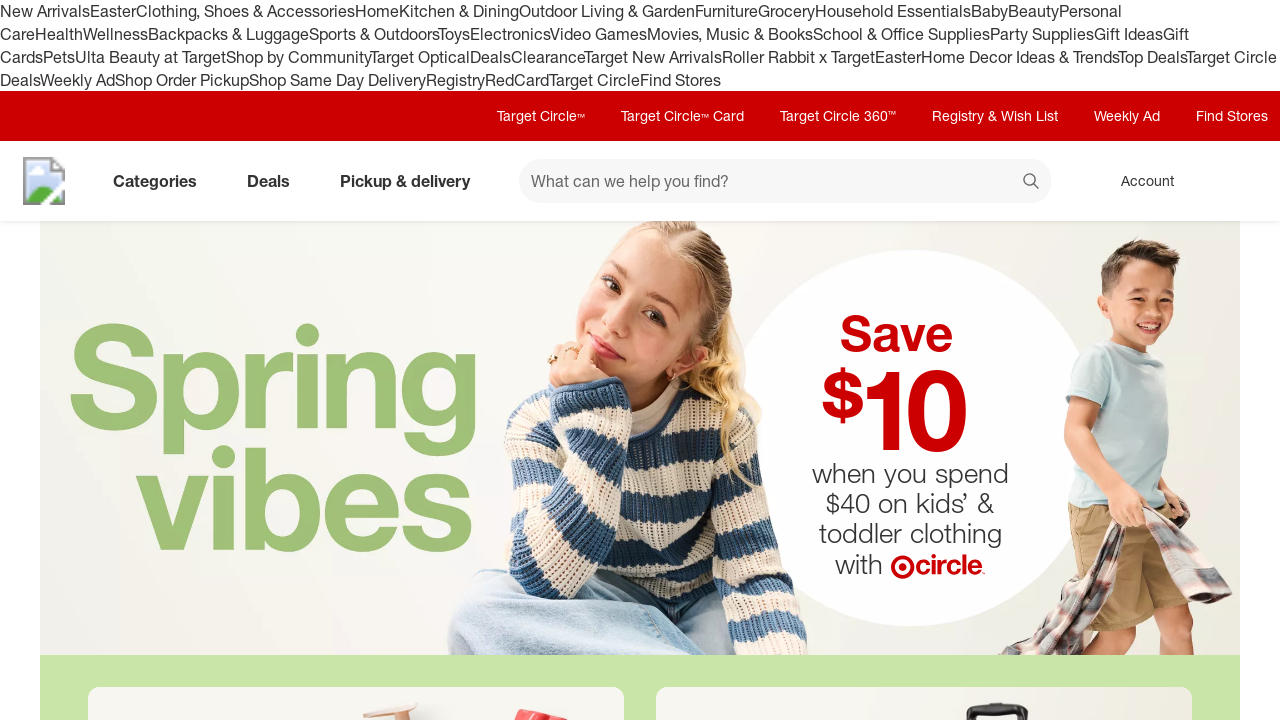

Clicked on the shopping cart icon at (1238, 181) on [data-test='@web/CartLink']
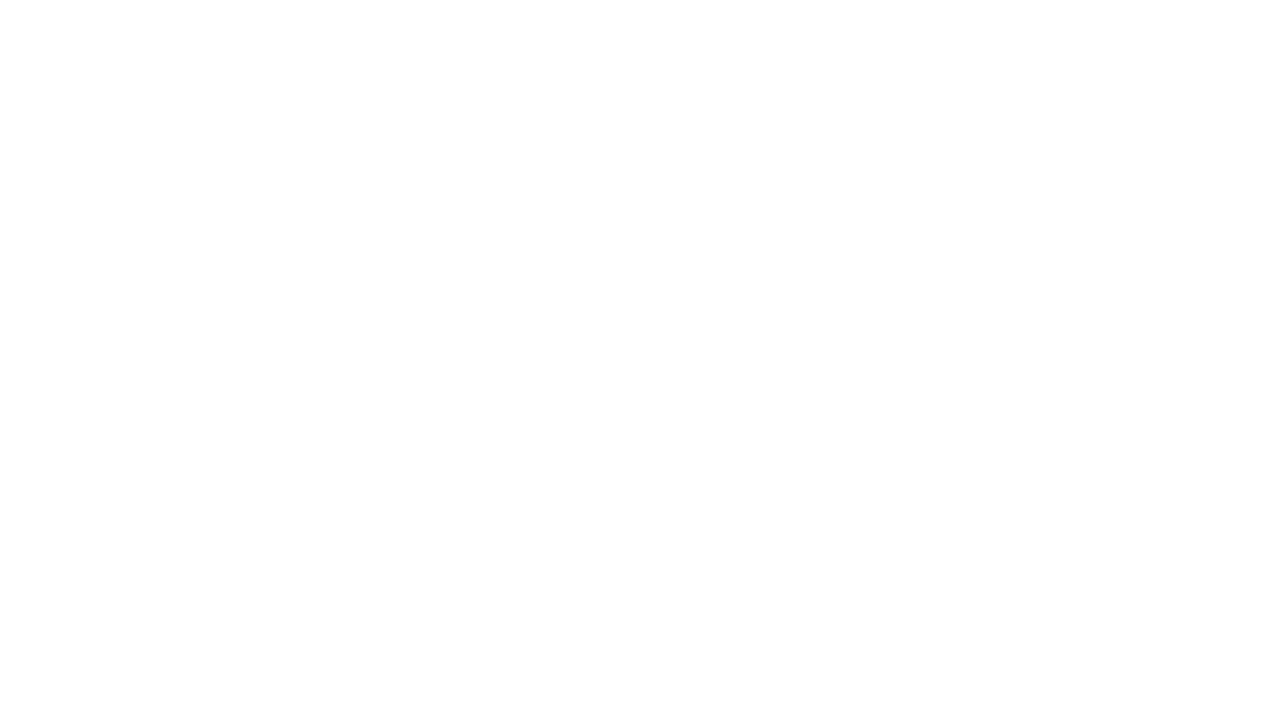

Cart page loaded and network idle
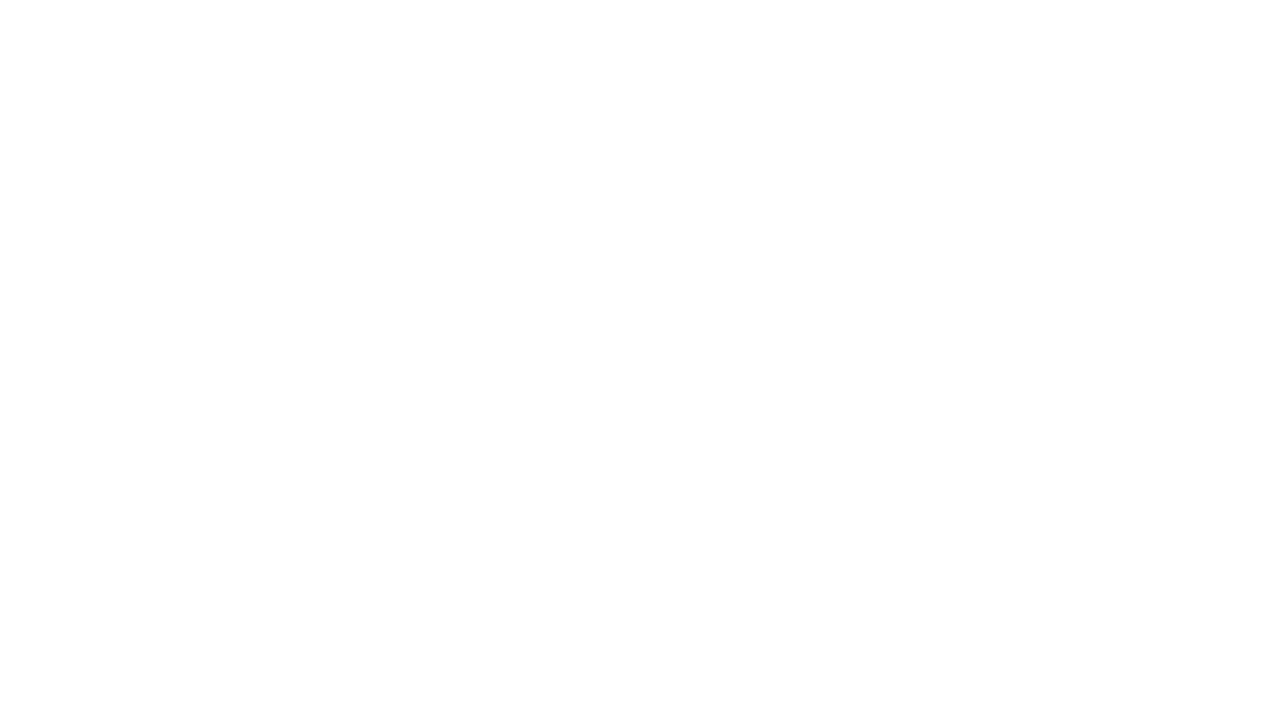

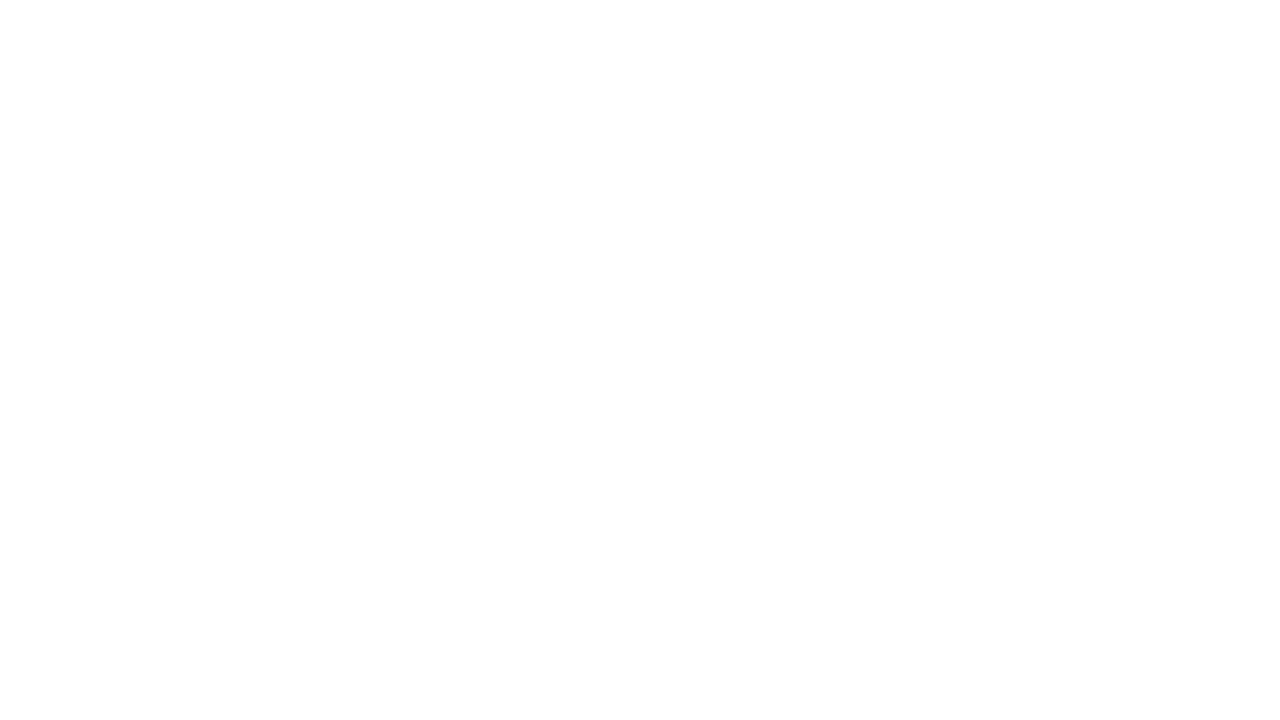